Tests nested frame handling by filling an input in frame_3 and checking a checkbox in a nested child frame

Starting URL: https://ui.vision/demo/webtest/frames/

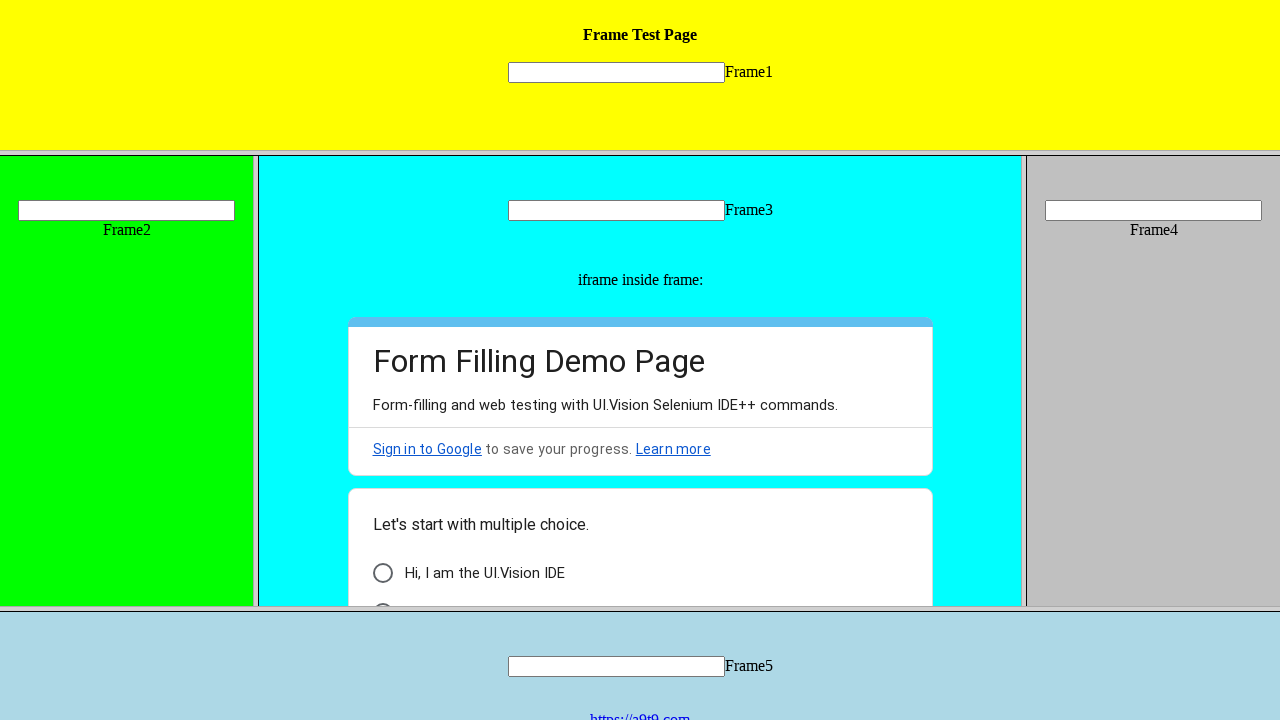

Located frame_3 by URL
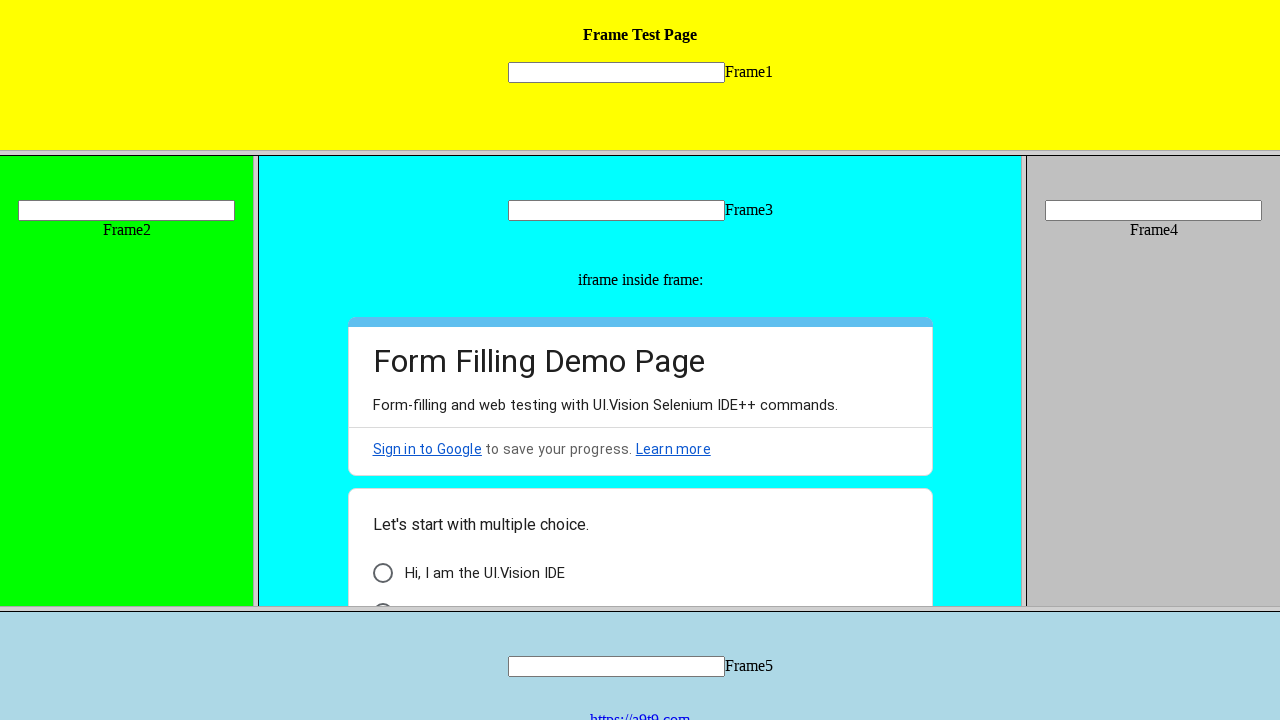

Filled input field in frame_3 with 'AutomationTester' on input[name="mytext3"]
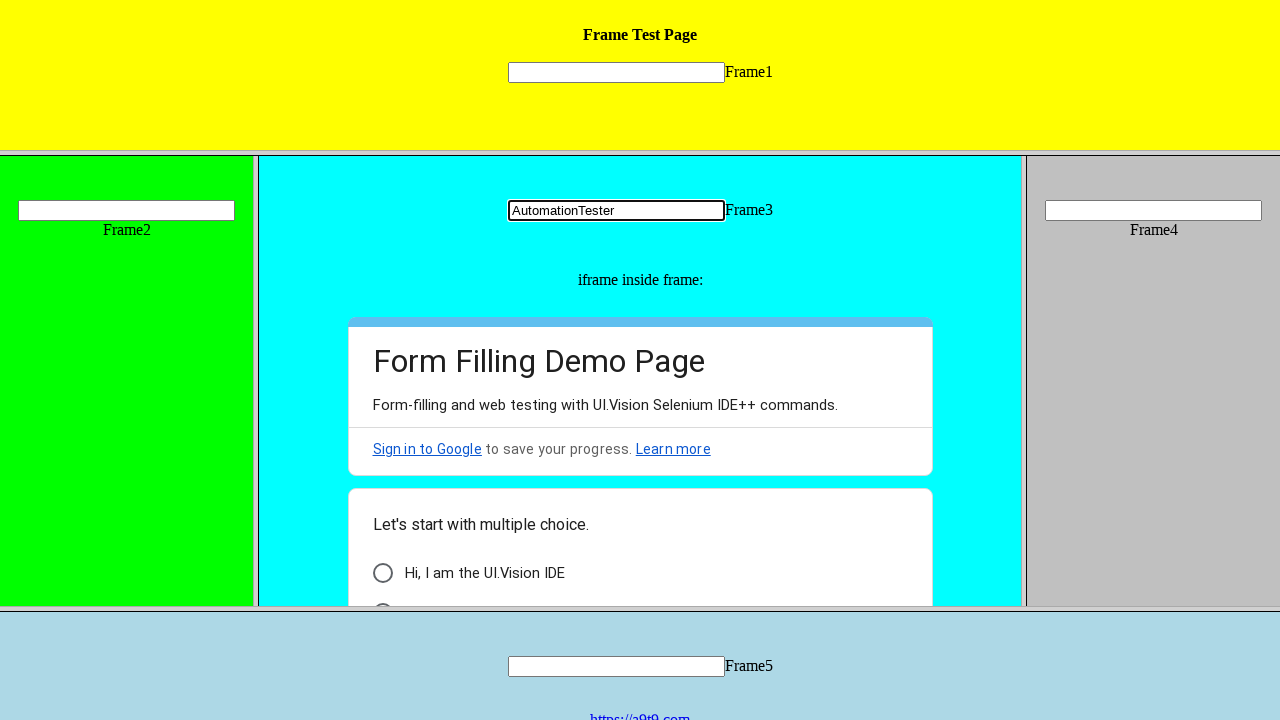

Retrieved child frames from frame_3
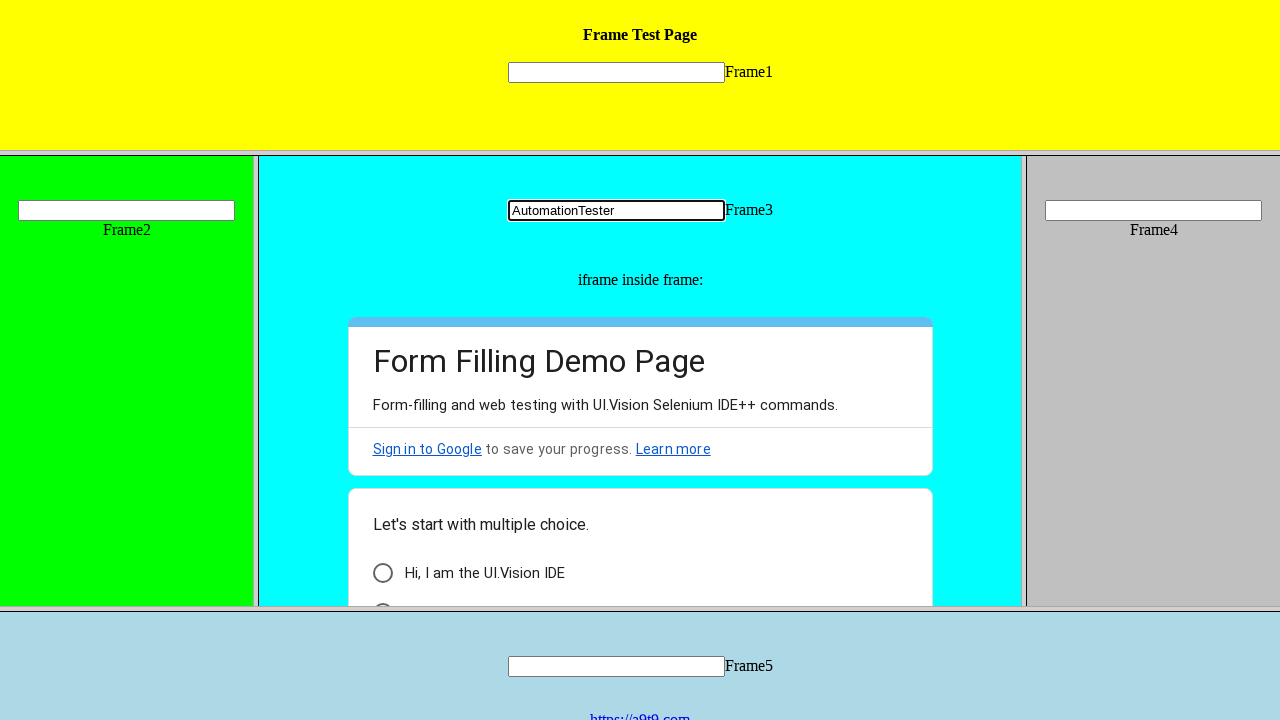

Checked checkbox in nested child frame at (382, 573) on xpath=//*[@id="i6"]/div[3]/div
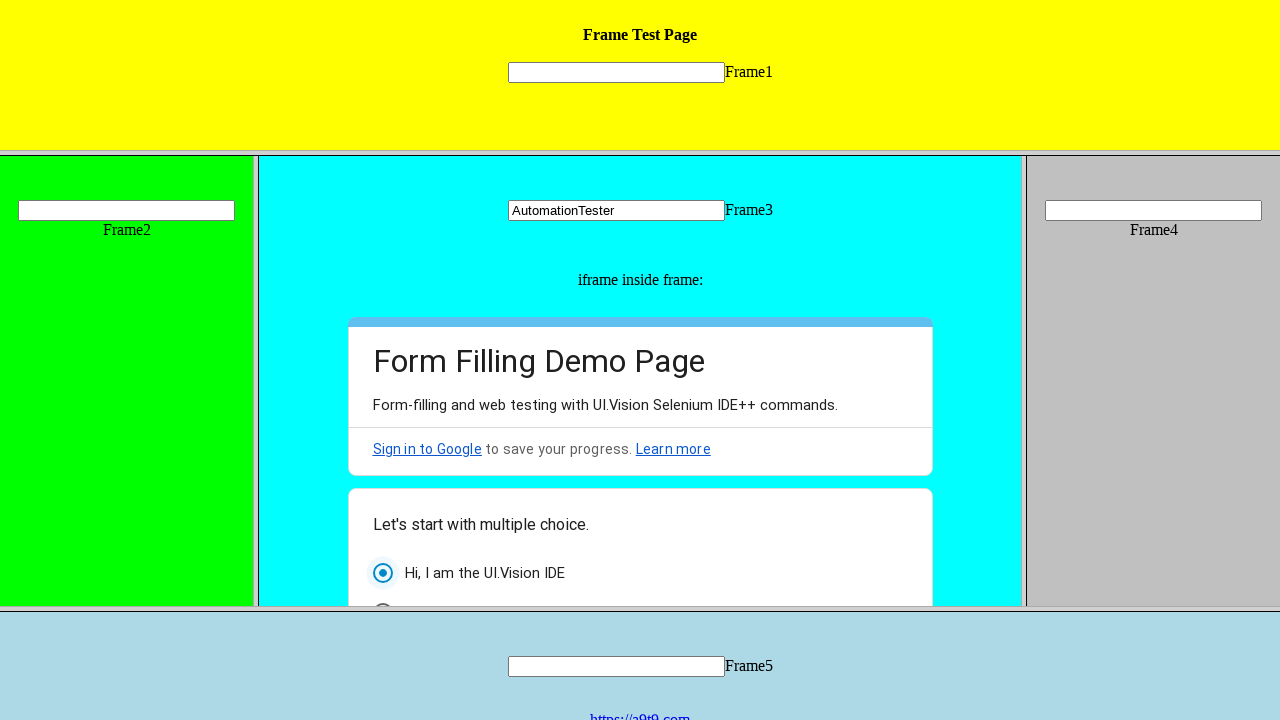

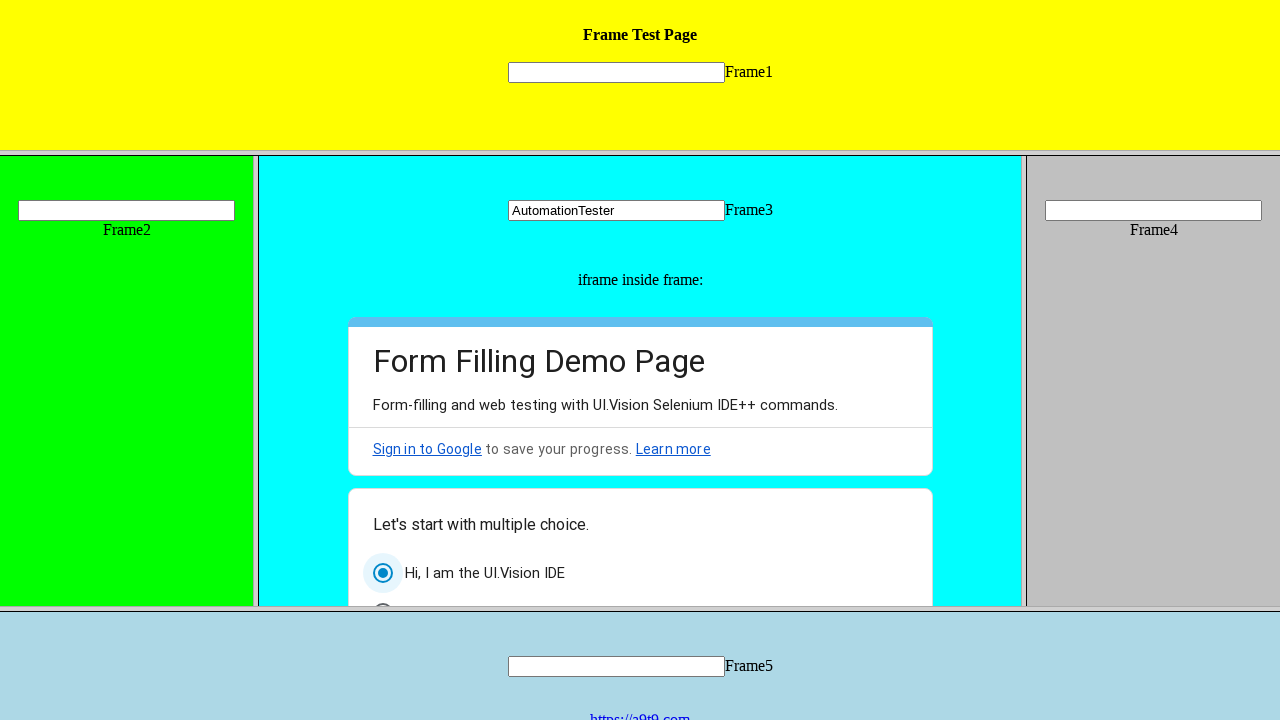